Navigates to the OrangeHRM demo application and retrieves the page title to verify the page loaded correctly.

Starting URL: https://opensource-demo.orangehrmlive.com/

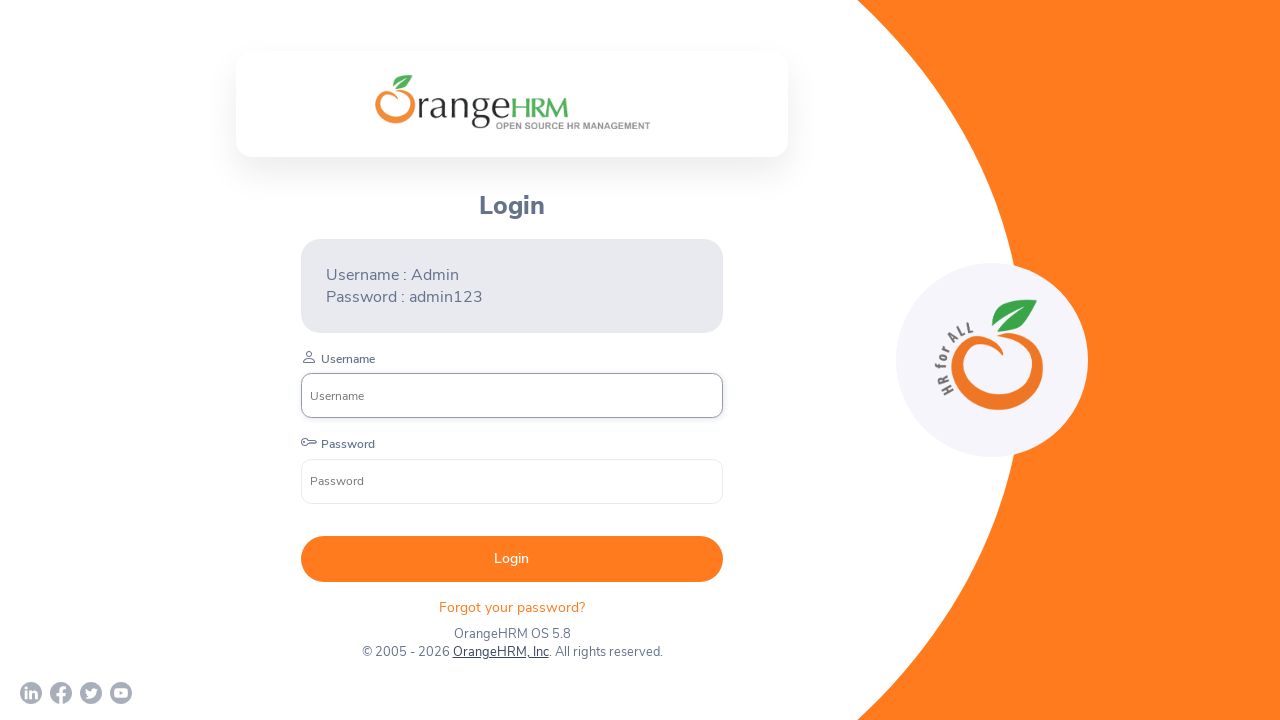

Waited for page to reach domcontentloaded state
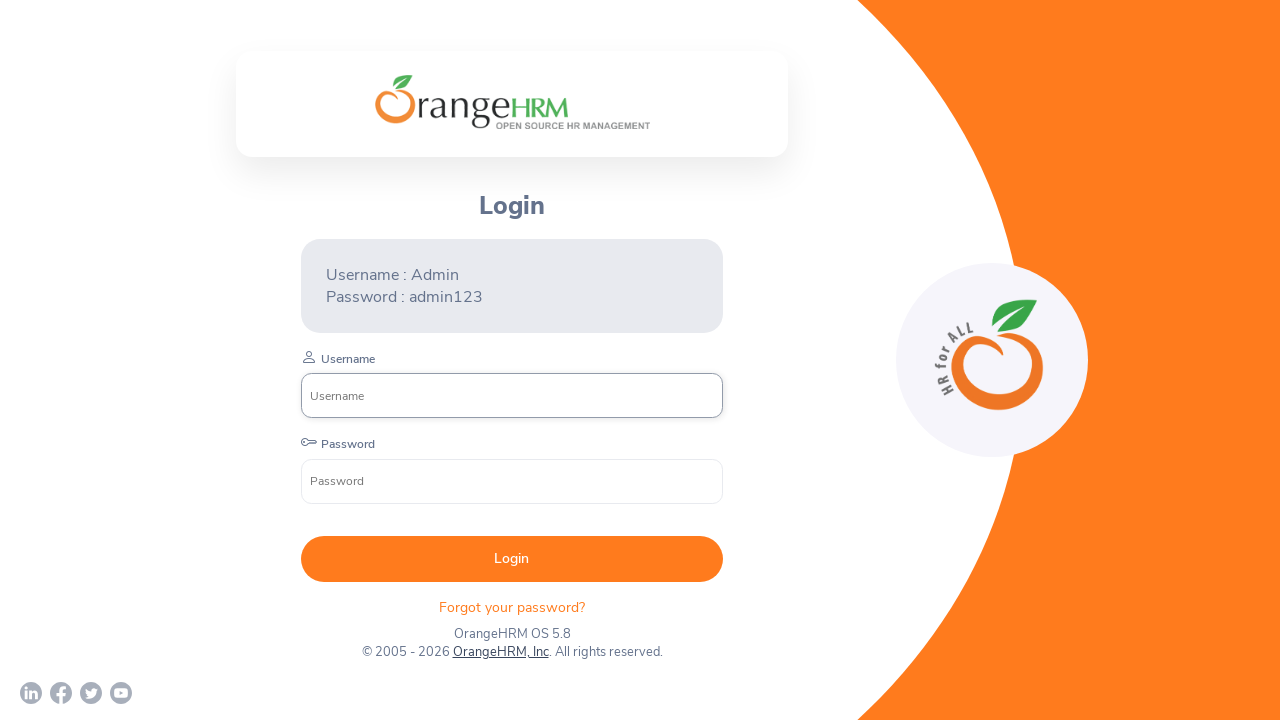

Retrieved page title: OrangeHRM
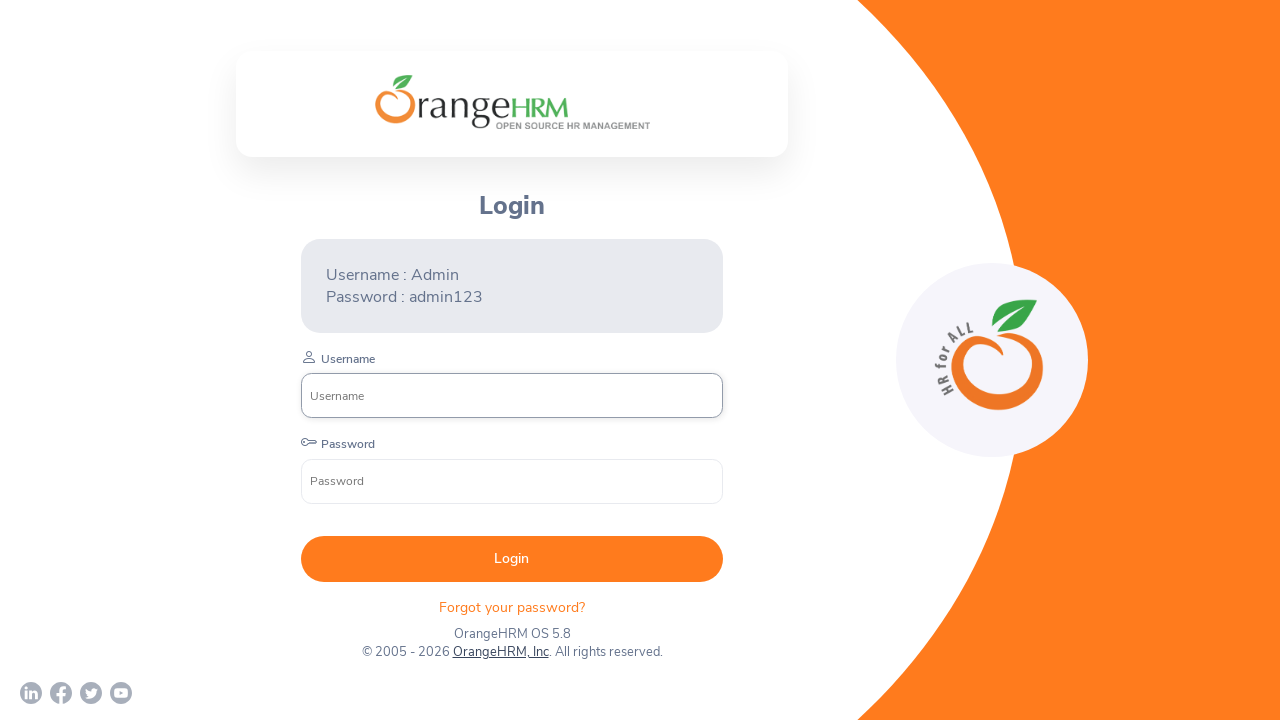

Printed page title to console
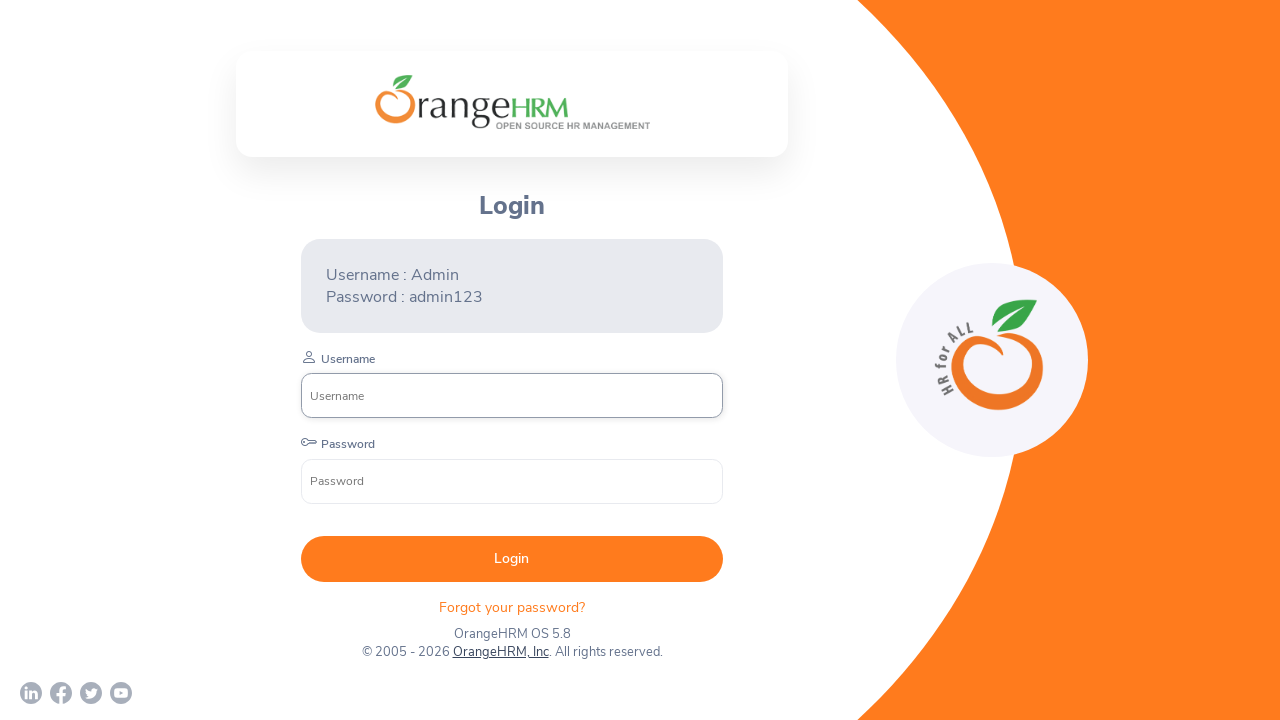

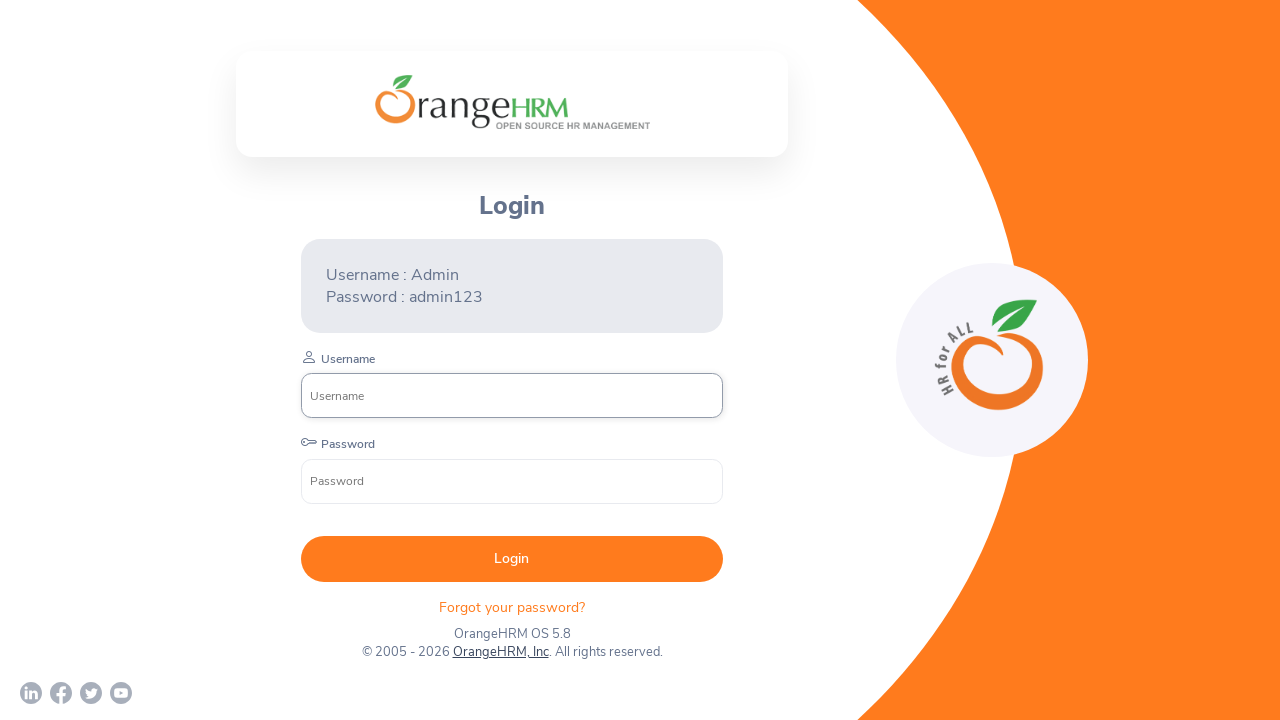